Tests clicking a button that triggers a prompt box, enters a name "Erol" into the prompt, accepts it, and verifies the result contains the entered name.

Starting URL: https://demoqa.com/alerts

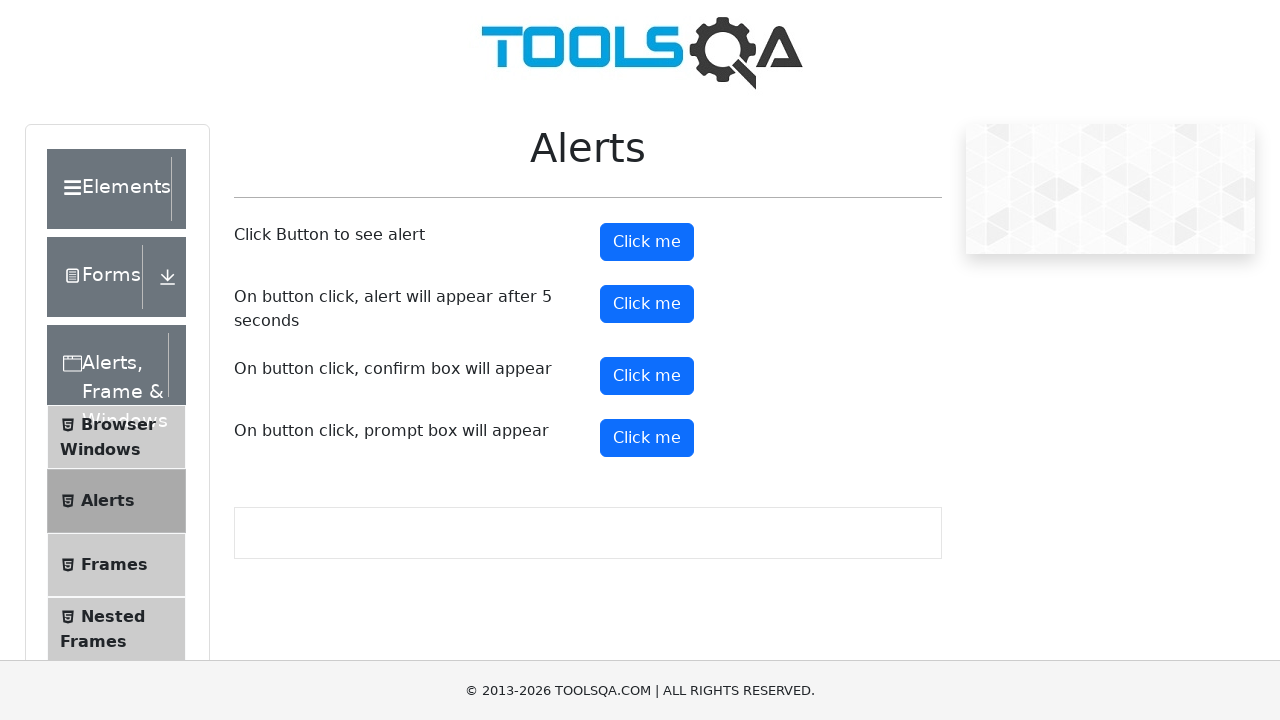

Set up dialog handler to accept prompt with text 'Erol'
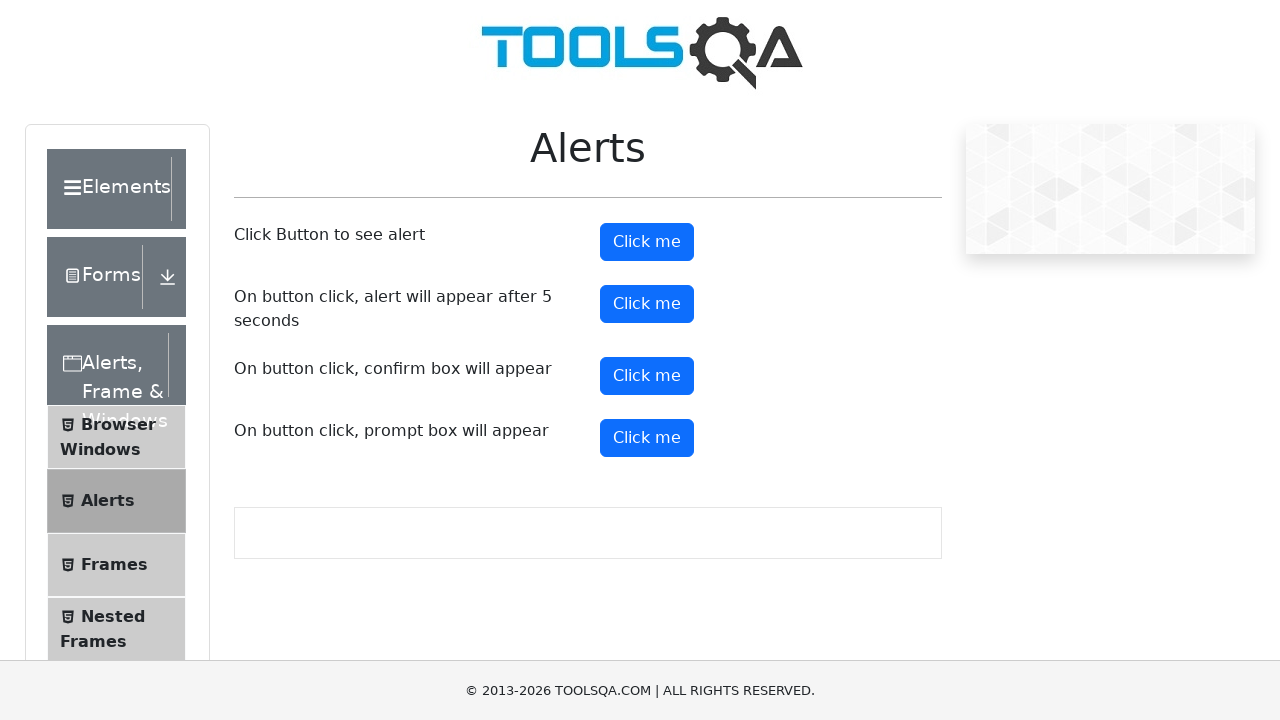

Clicked the prompt box button (5th button) at (647, 438) on (//button)[5]
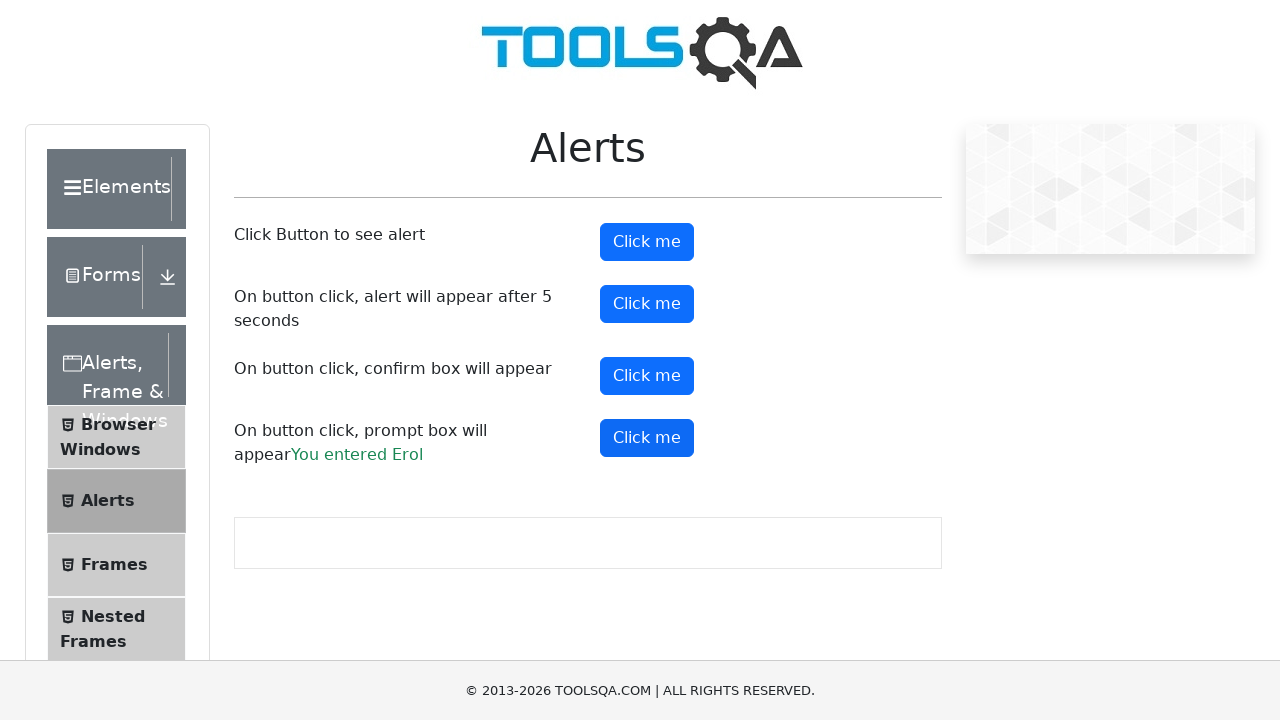

Prompt result element loaded
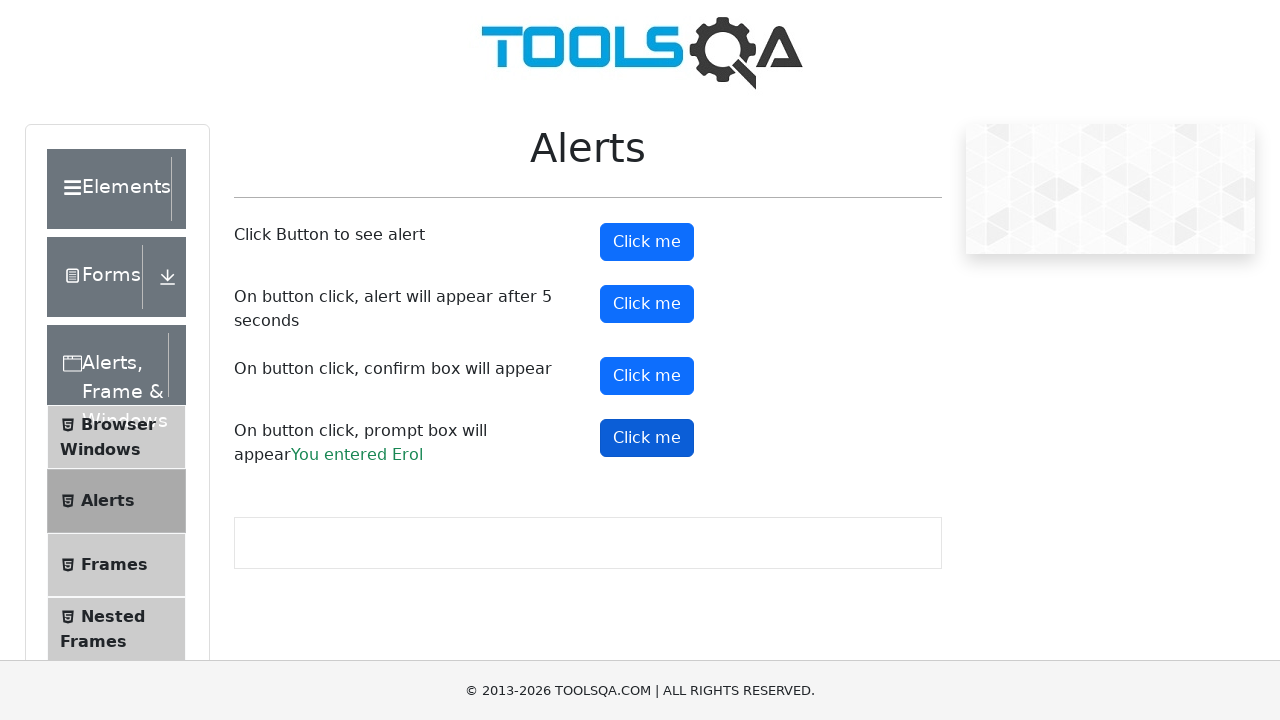

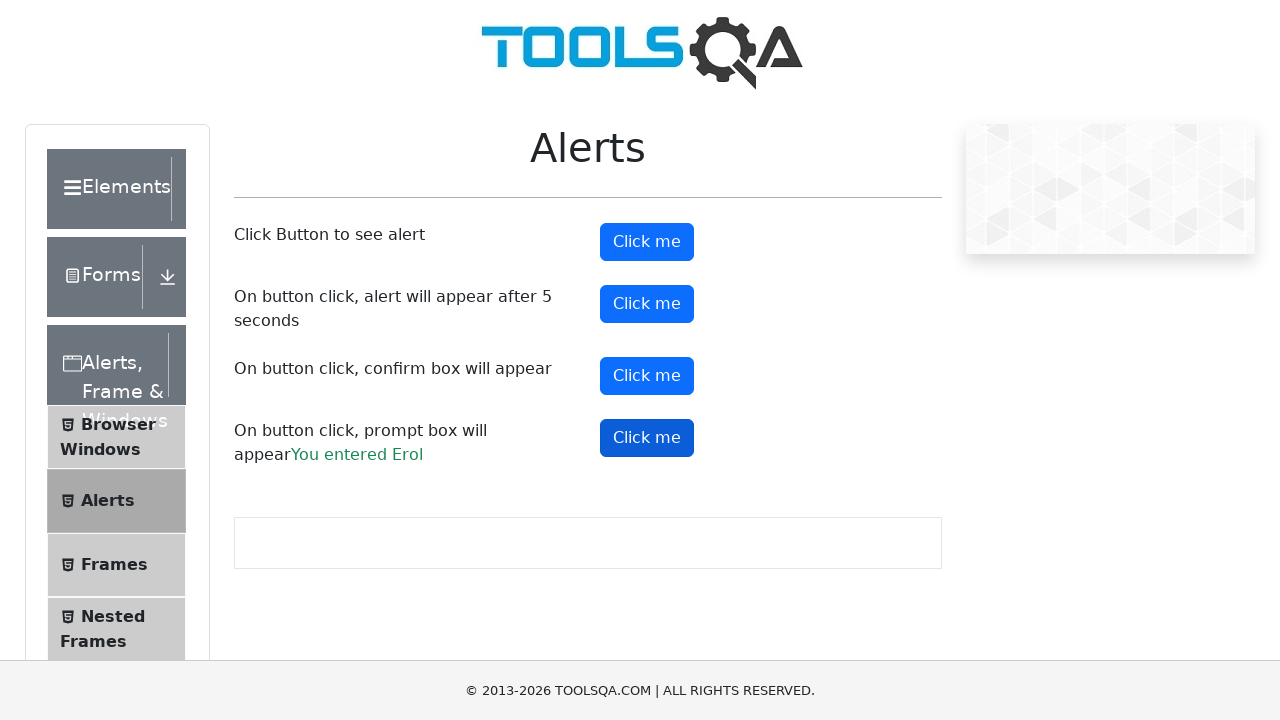